Tests dropdown selection functionality by selecting different country options from a select element

Starting URL: https://www.globalsqa.com/demo-site/select-dropdown-menu/

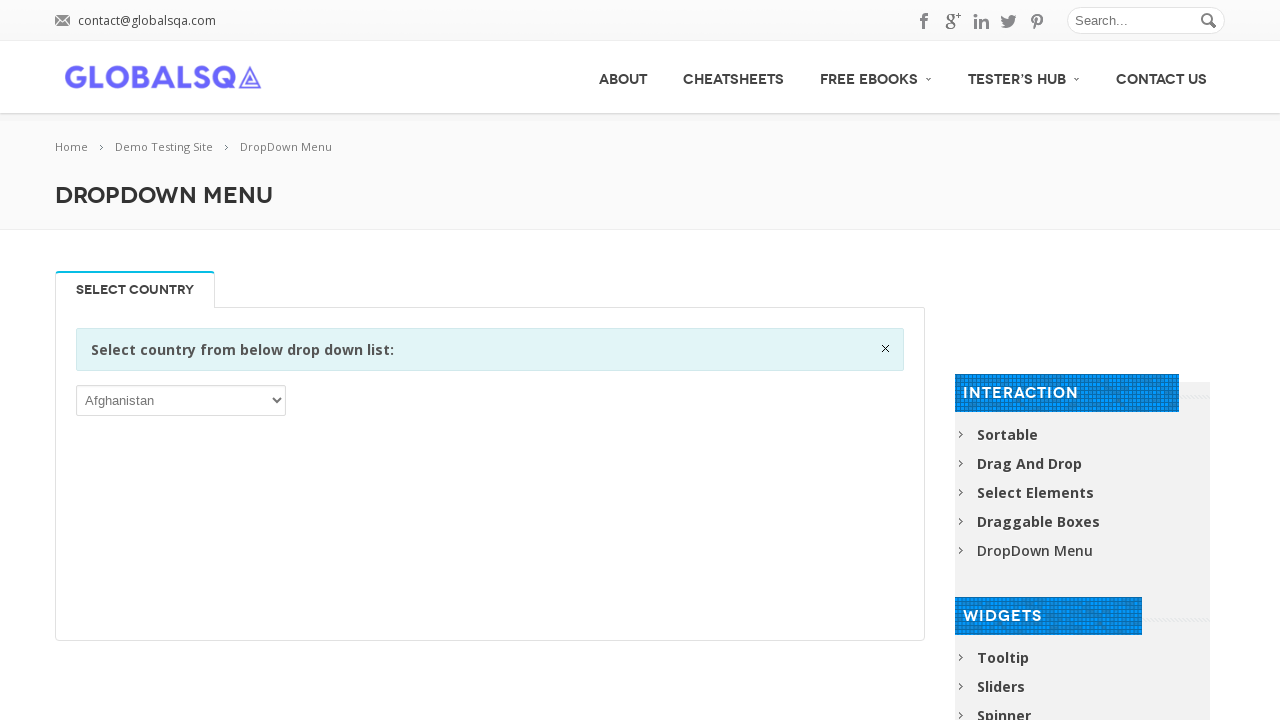

Waited for dropdown selector to be visible
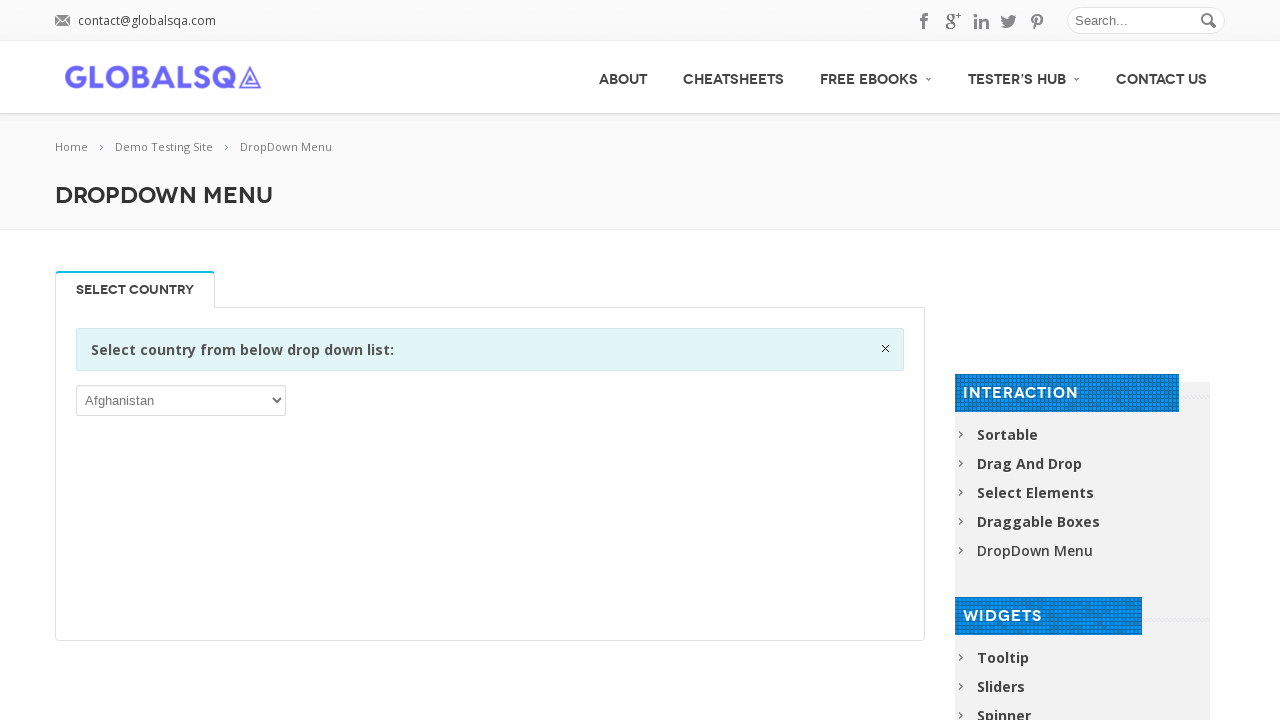

Selected Austria from the dropdown on div.single_tab_div.resp-tab-content.resp-tab-content-active p select
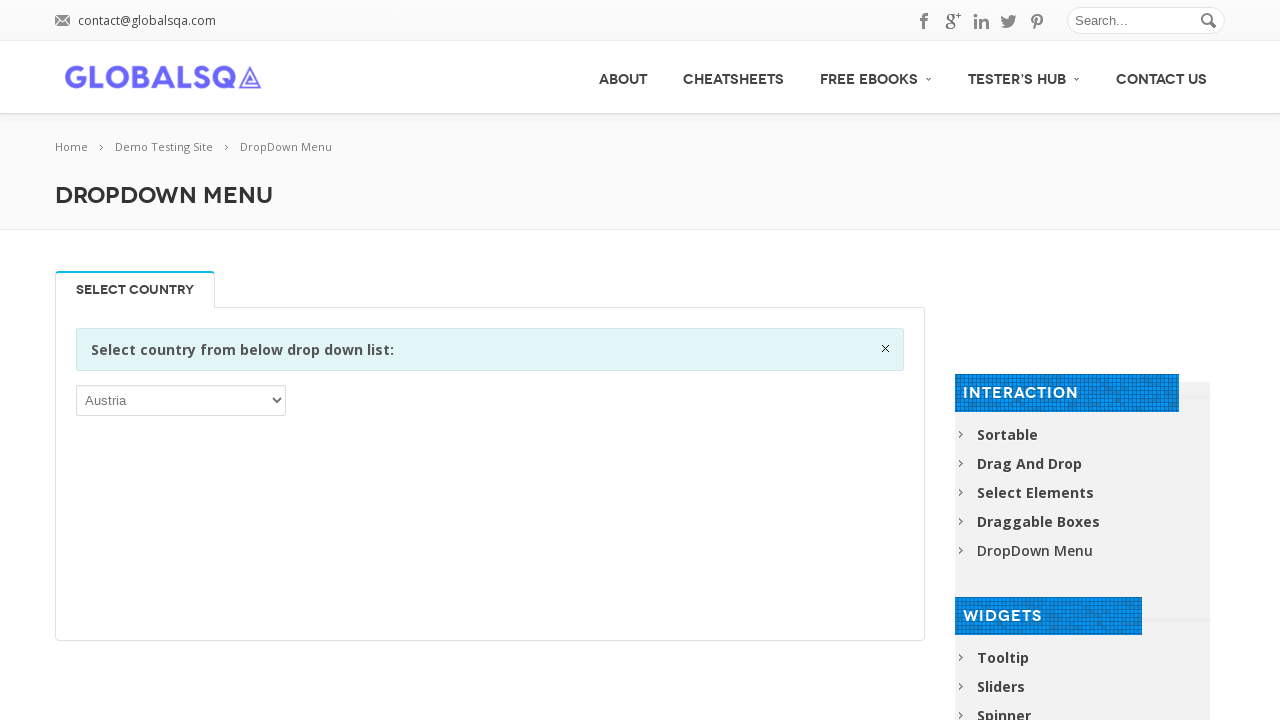

Waited 5 seconds for dropdown action to complete
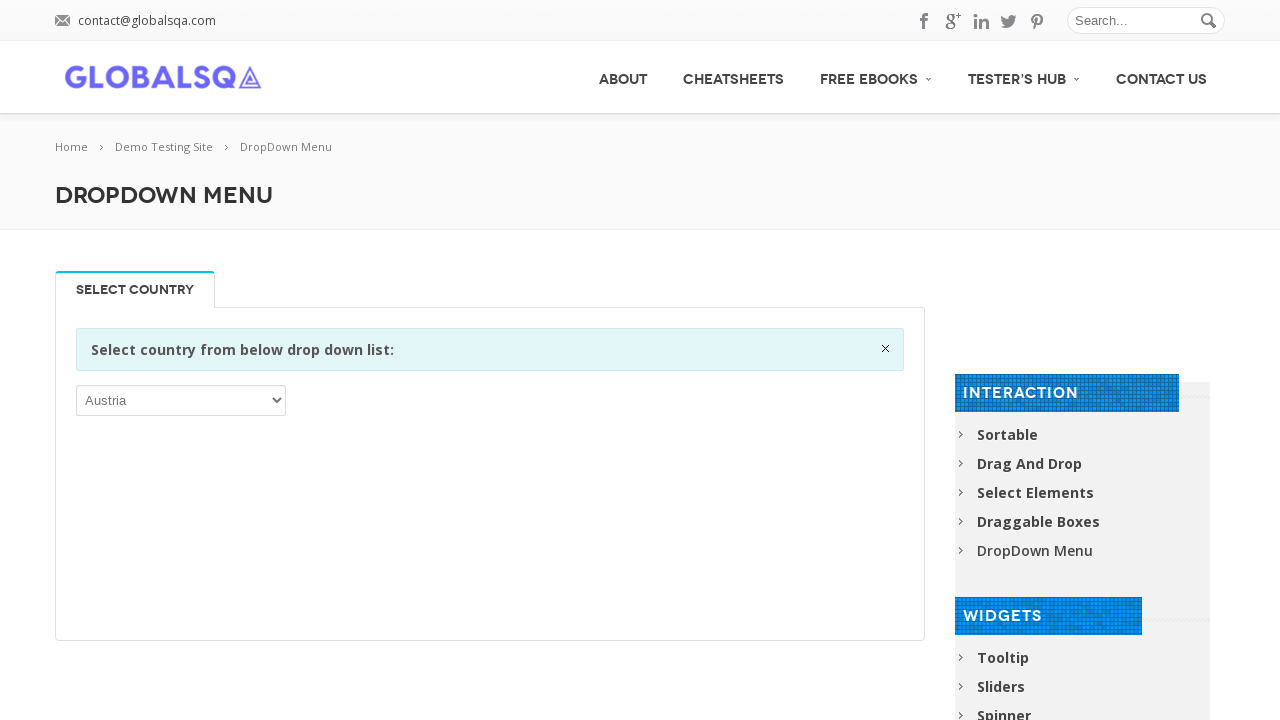

Selected India from the dropdown on div.single_tab_div.resp-tab-content.resp-tab-content-active p select
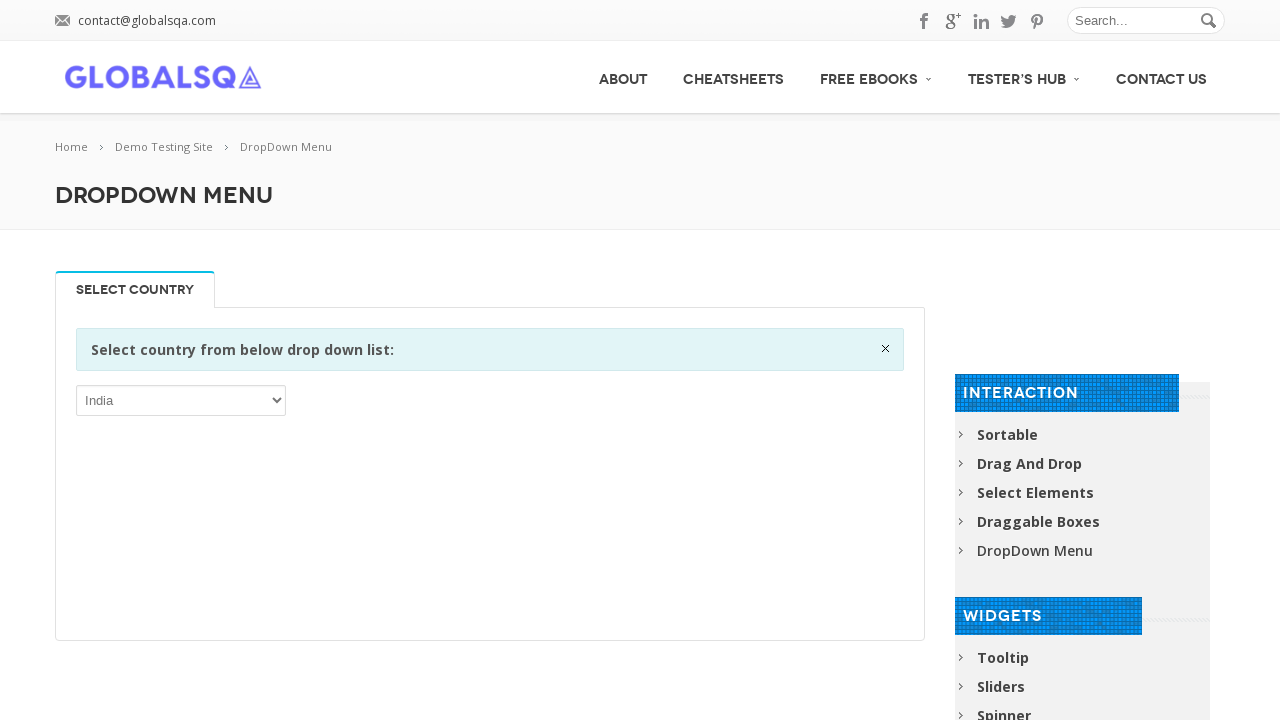

Retrieved all dropdown options for verification
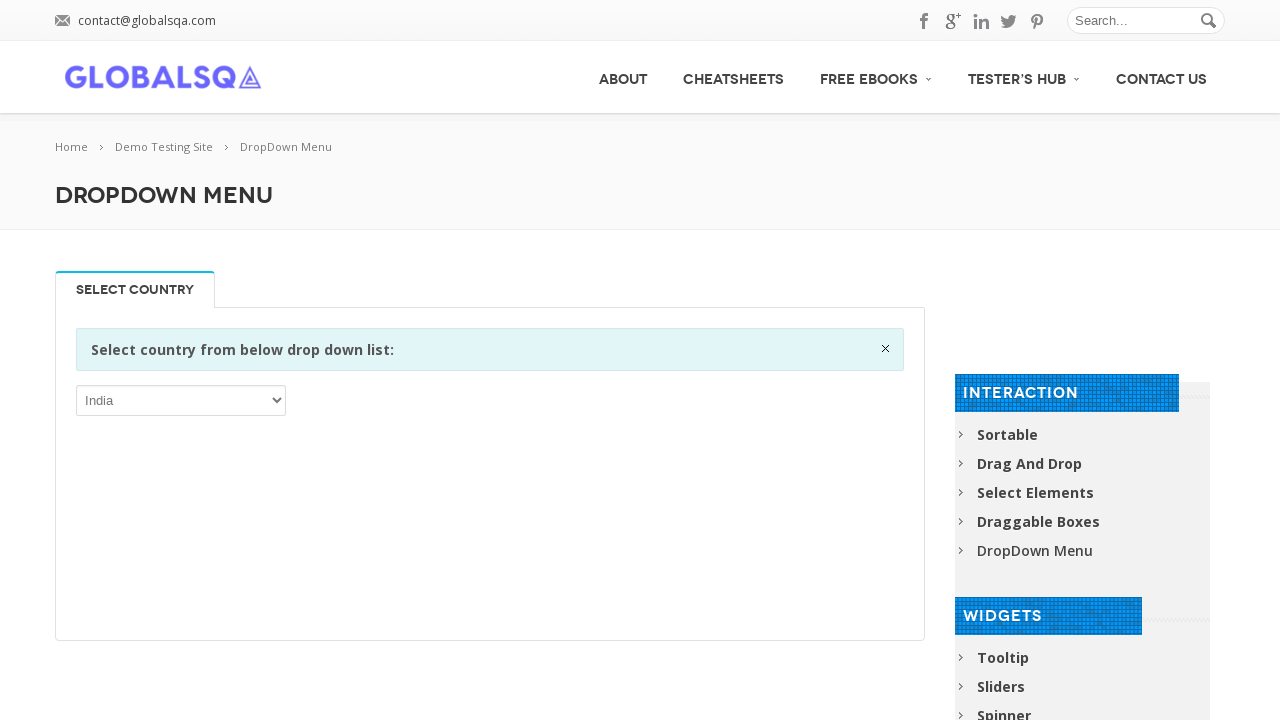

Verified dropdown is populated with options
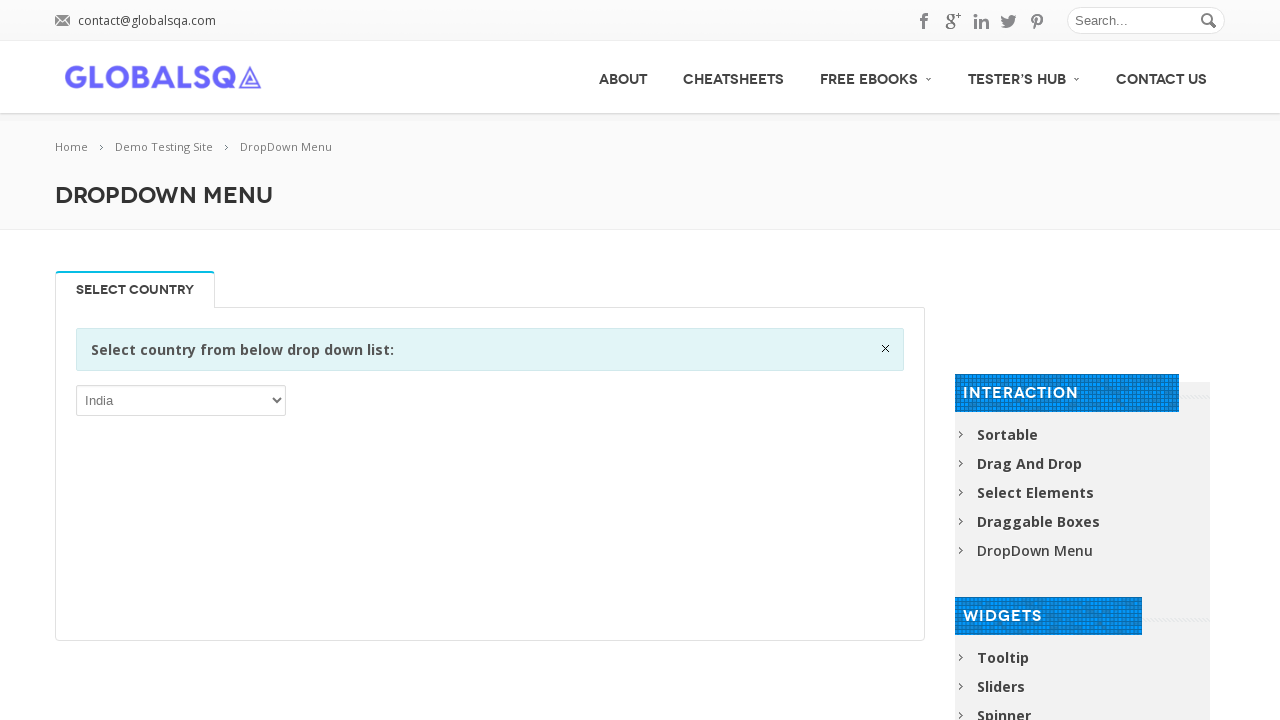

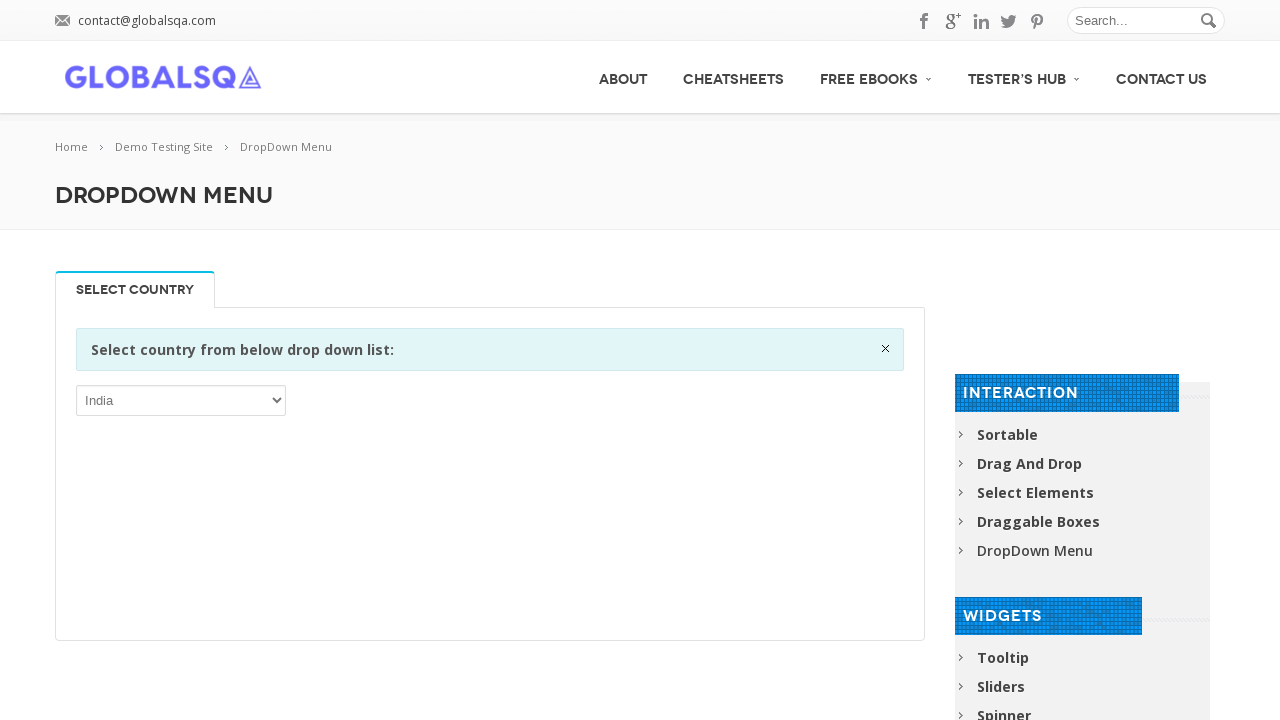